Navigates to Mars news page and waits for news content to load, verifying the news list is displayed

Starting URL: https://data-class-mars.s3.amazonaws.com/Mars/index.html

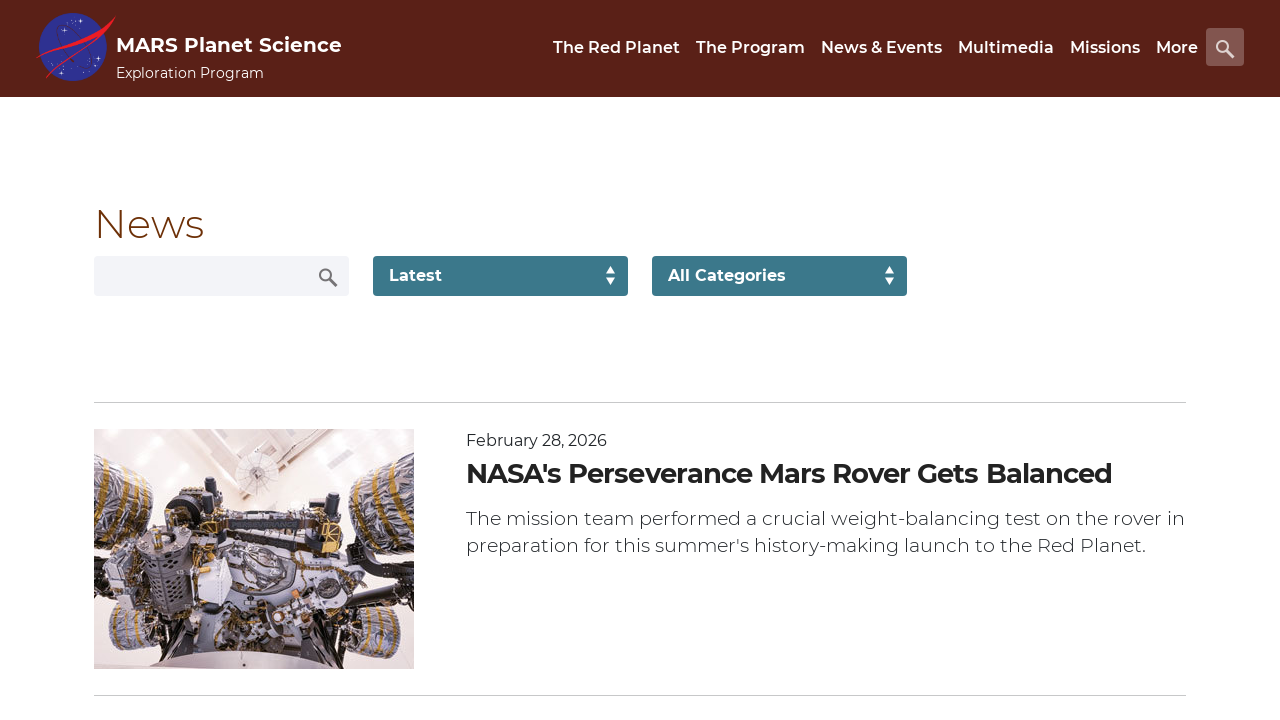

Navigated to Mars news page
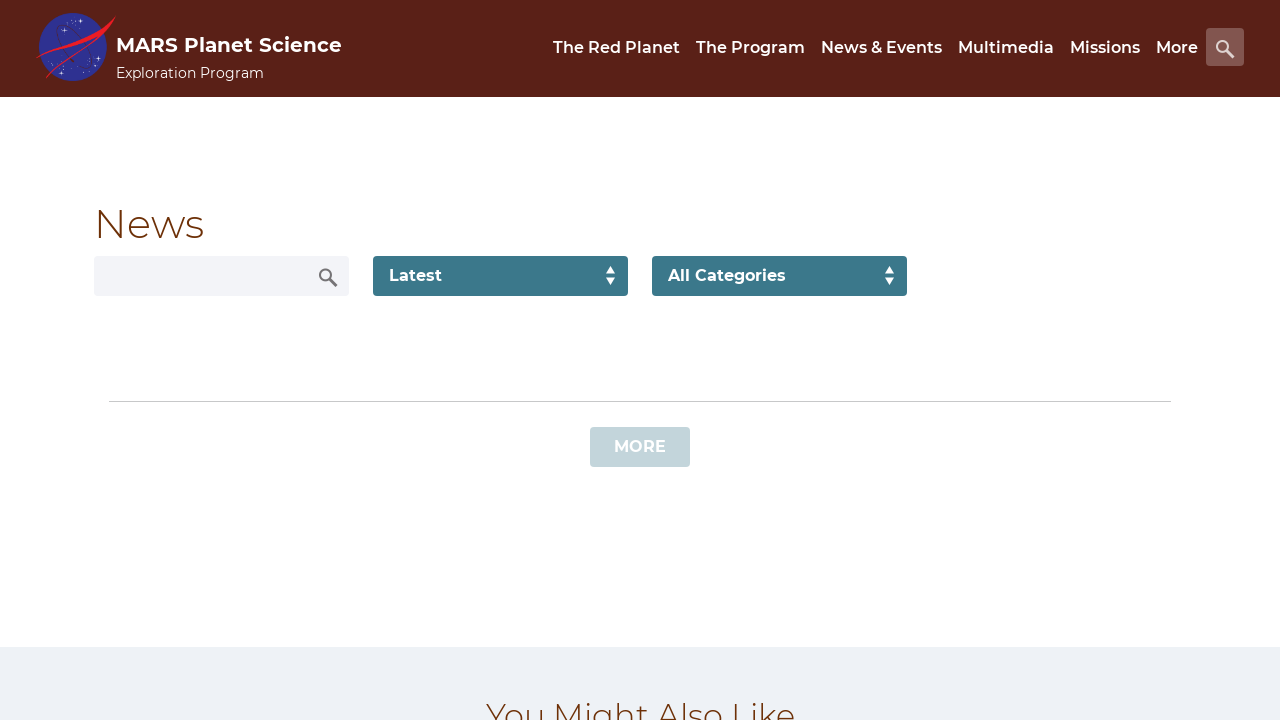

News list content loaded
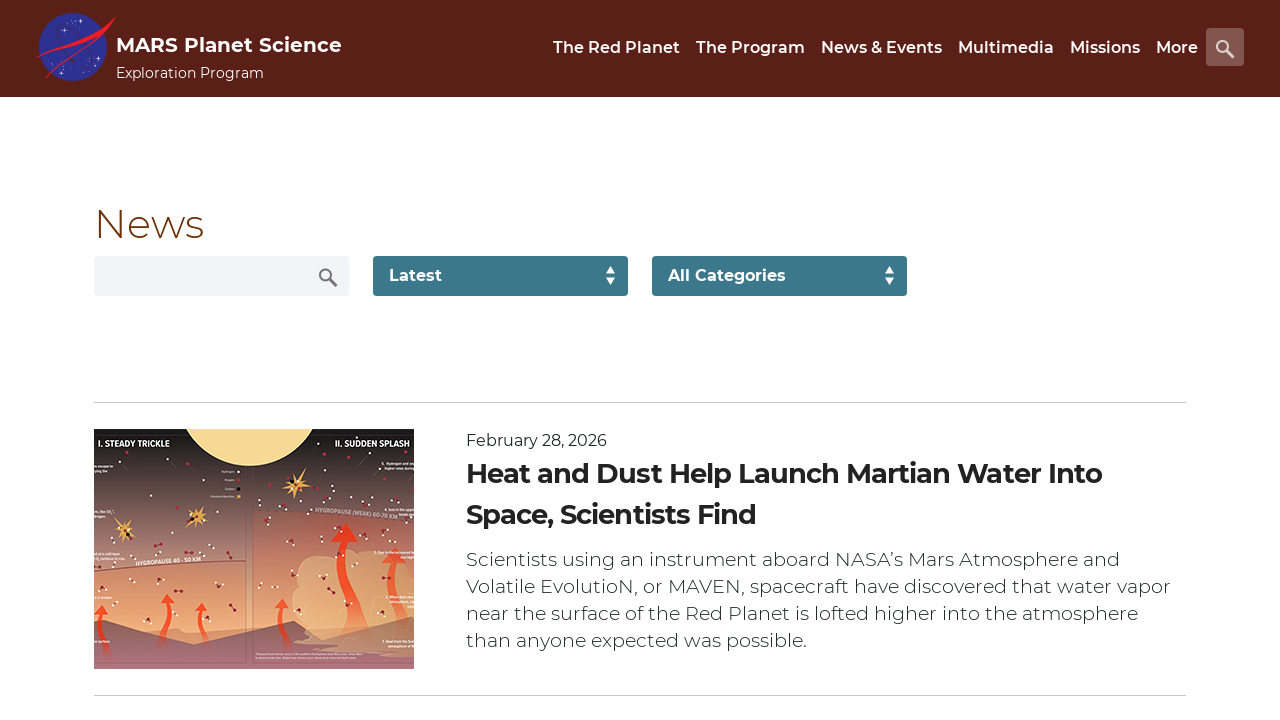

News title element found
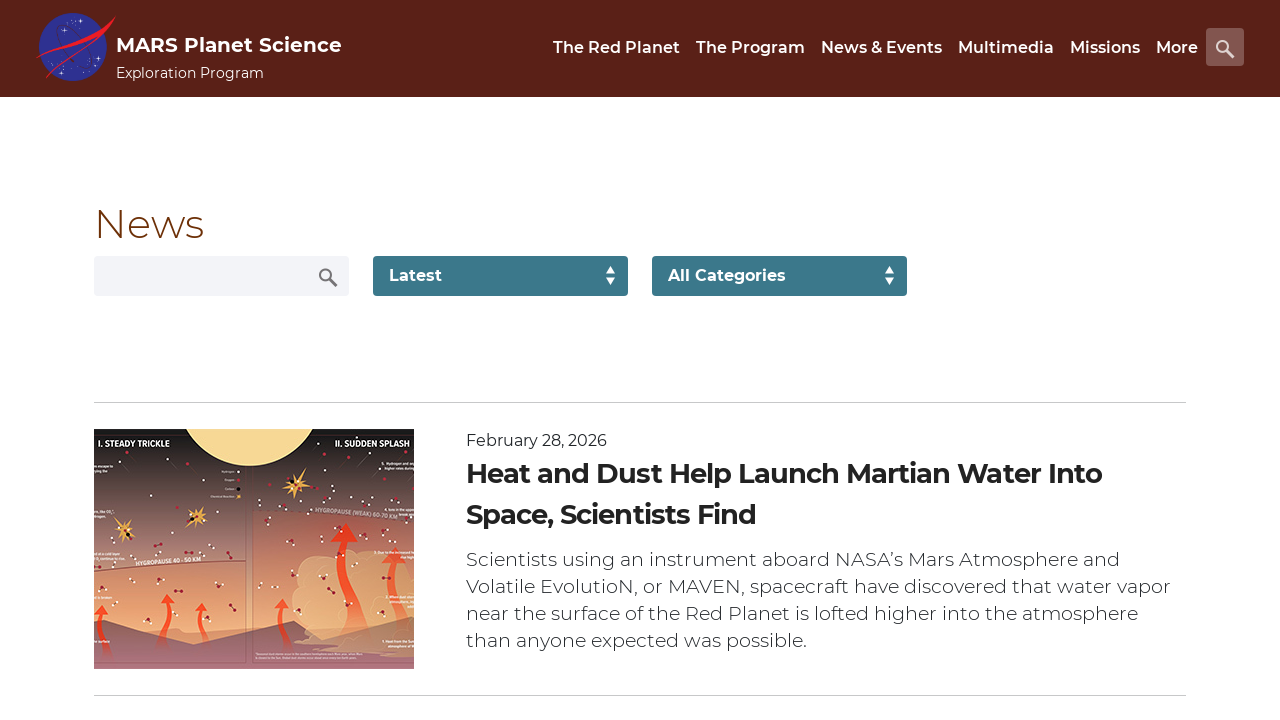

Article teaser body element found and news list verified
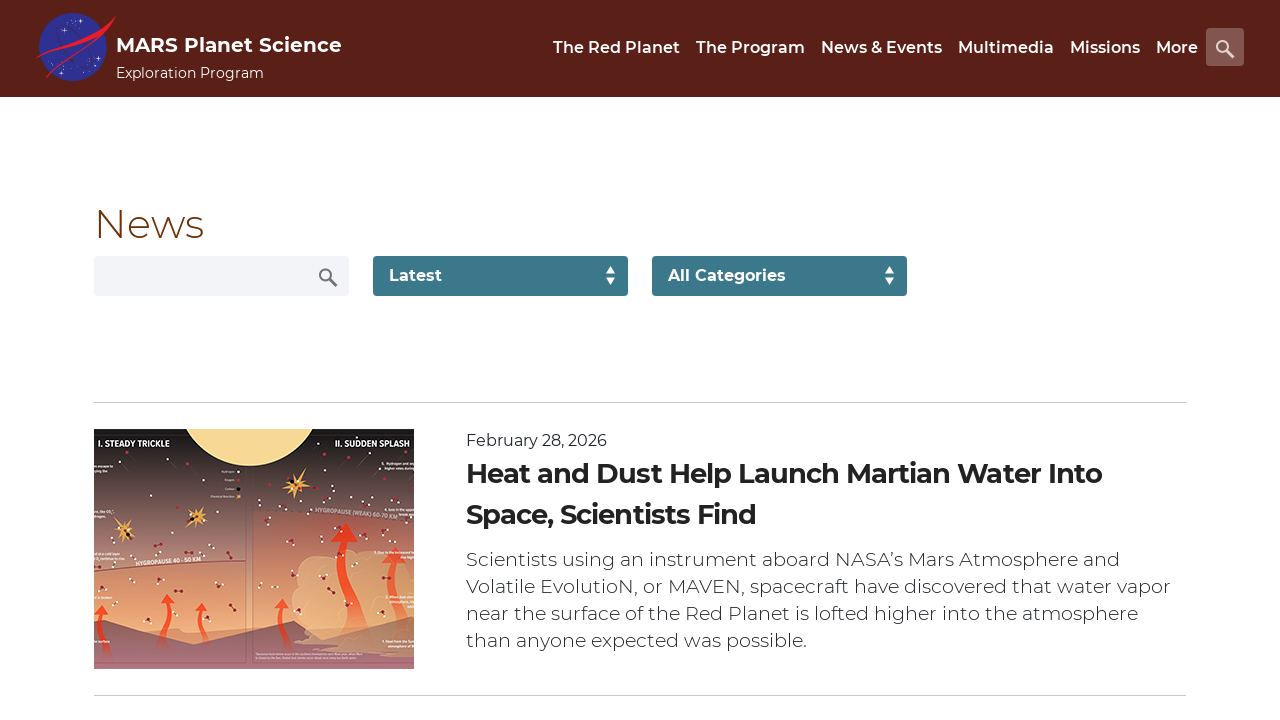

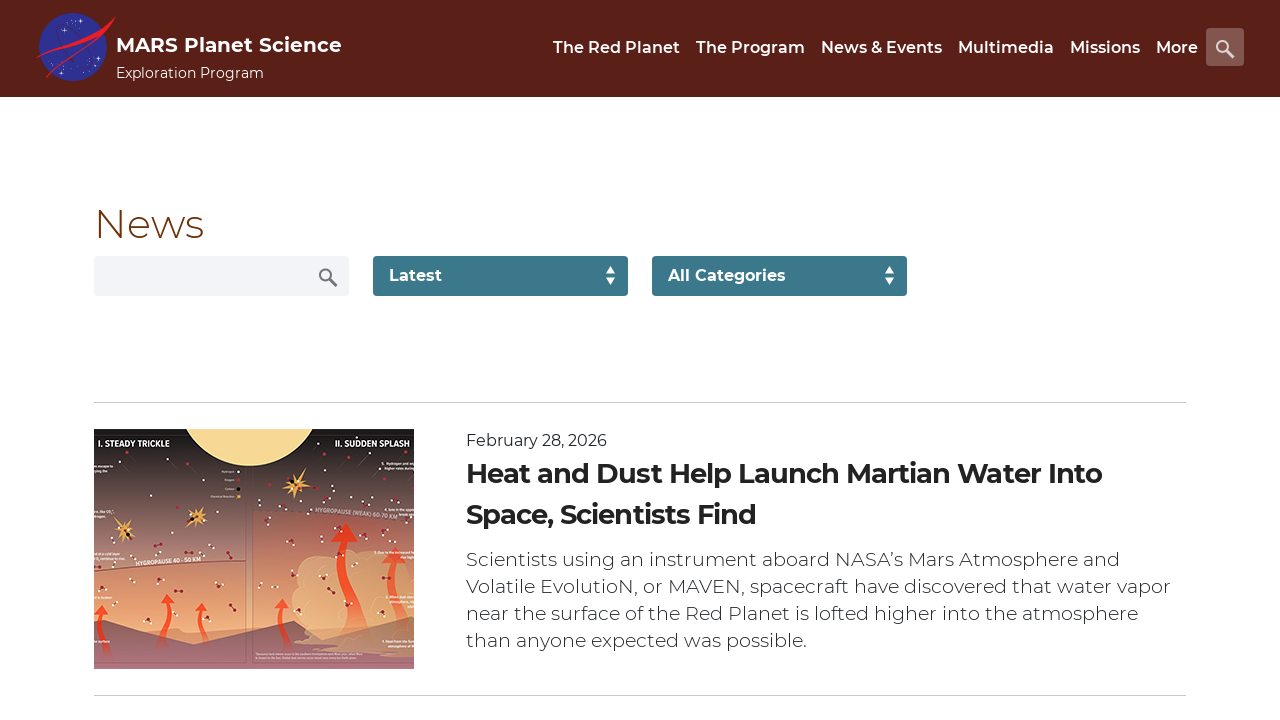